Navigates to monestar.com and minimizes the browser window to demonstrate window management functionality

Starting URL: https://monestar.com/

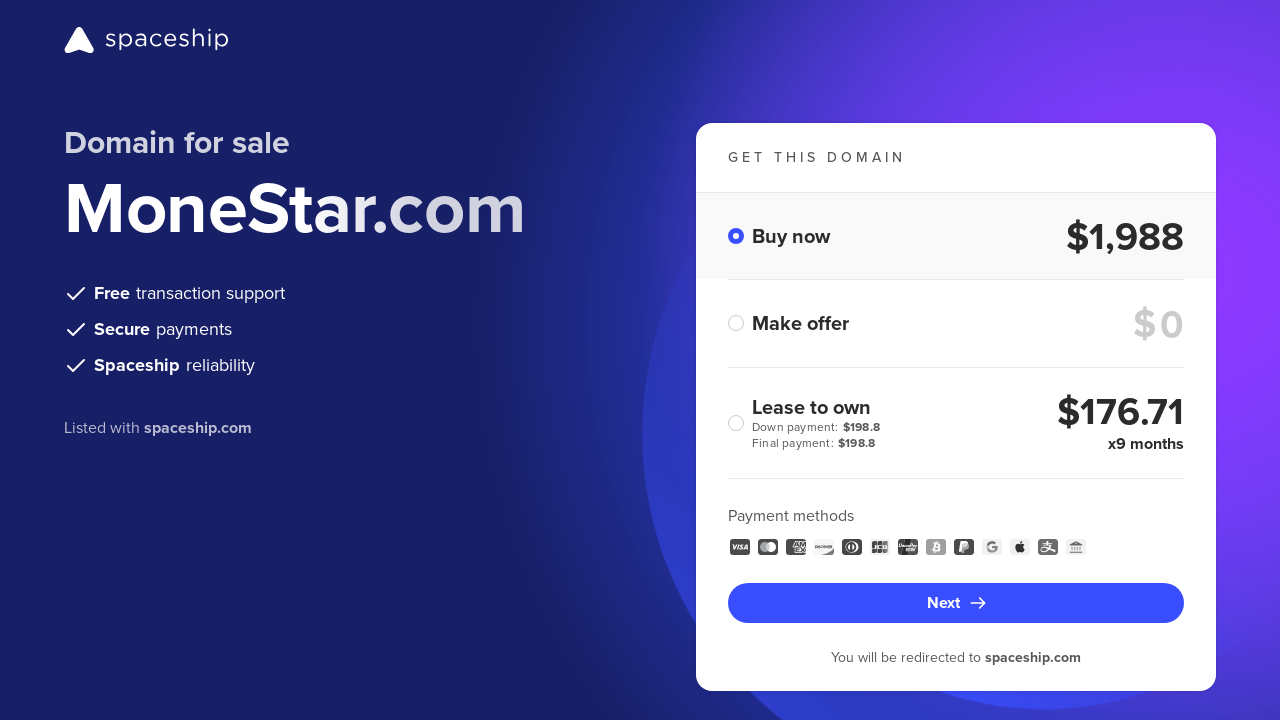

Navigated to https://monestar.com/
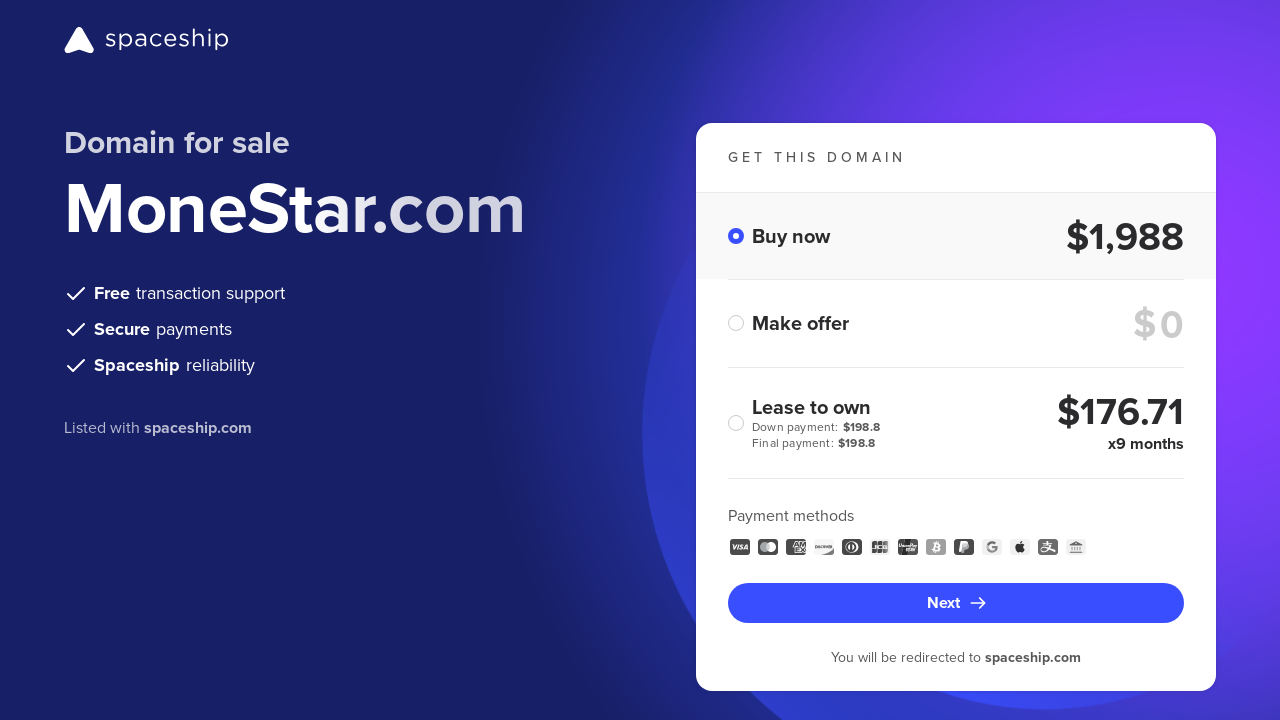

Page loaded - domcontentloaded state reached
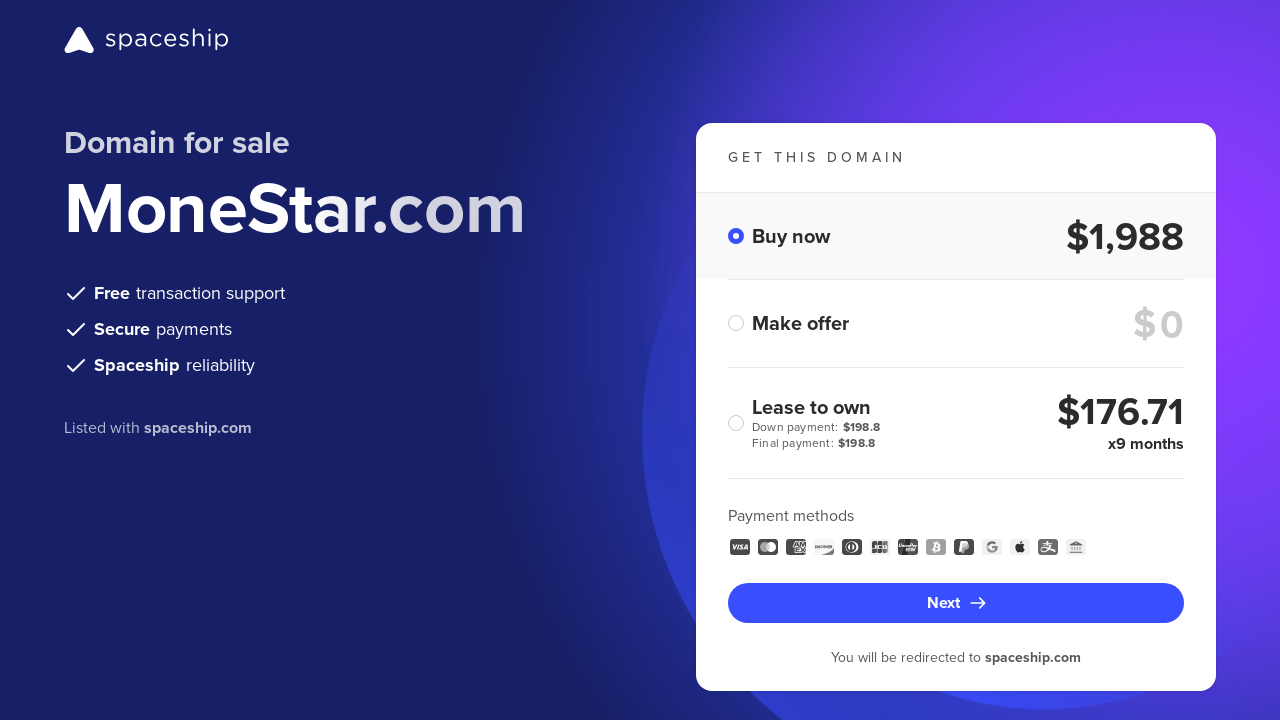

Set default timeout to 5000ms
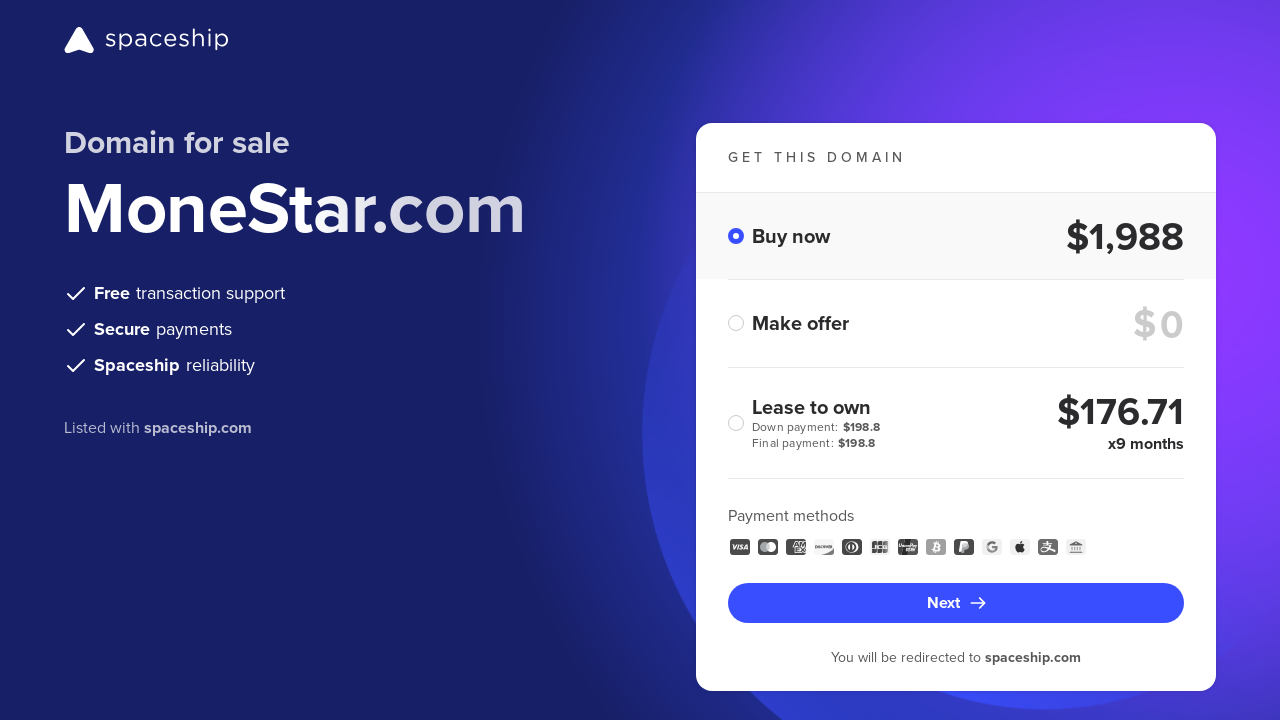

Waited 4000ms to observe page before window manipulation
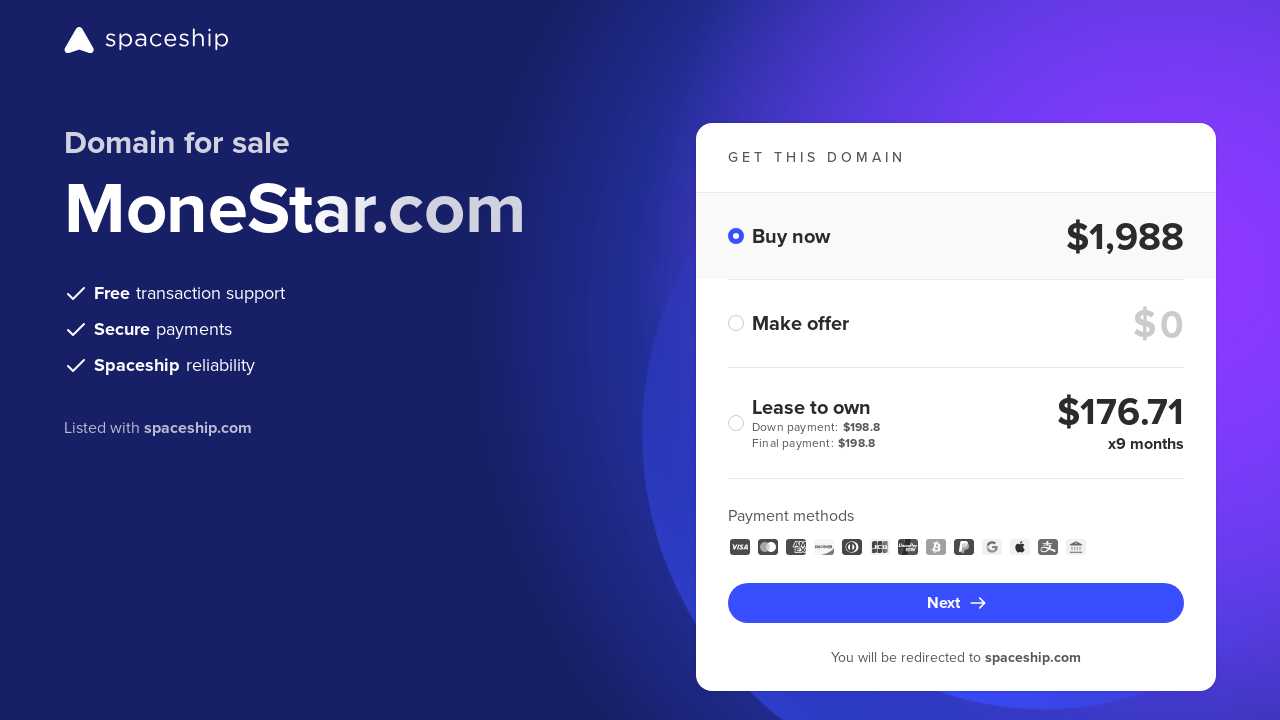

Minimized browser window by setting viewport to 100x100 pixels
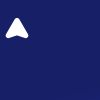

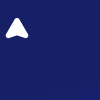